Tests that clicking the 'Origin' tab makes it active and displays its content panel

Starting URL: https://demoqa.com/tabs

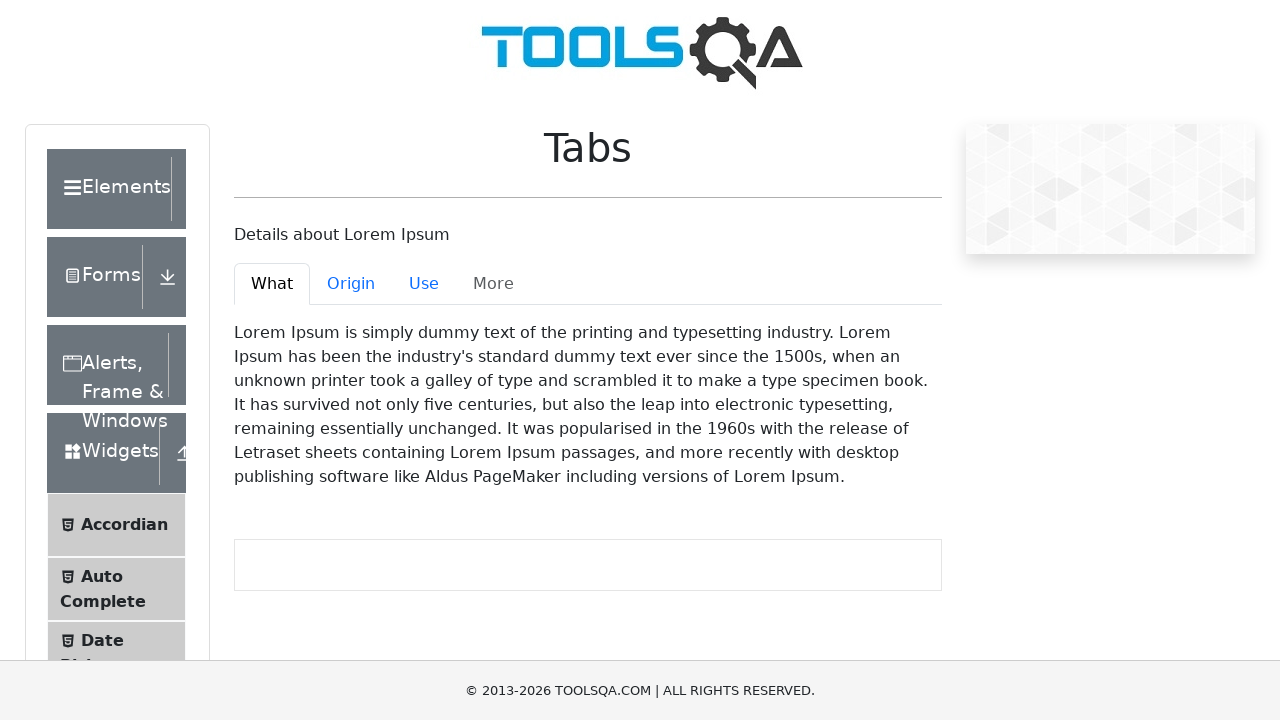

Clicked the 'Origin' tab at (351, 284) on #demo-tab-origin
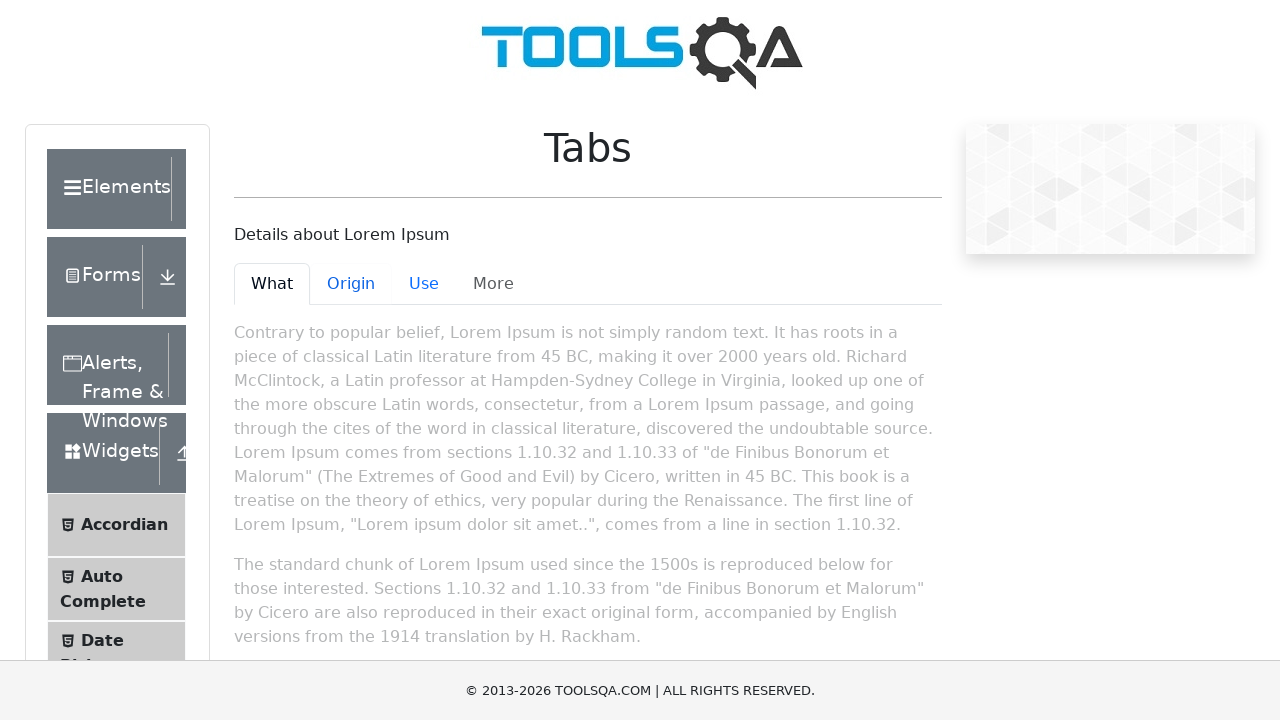

Verified the 'Origin' tab is now active
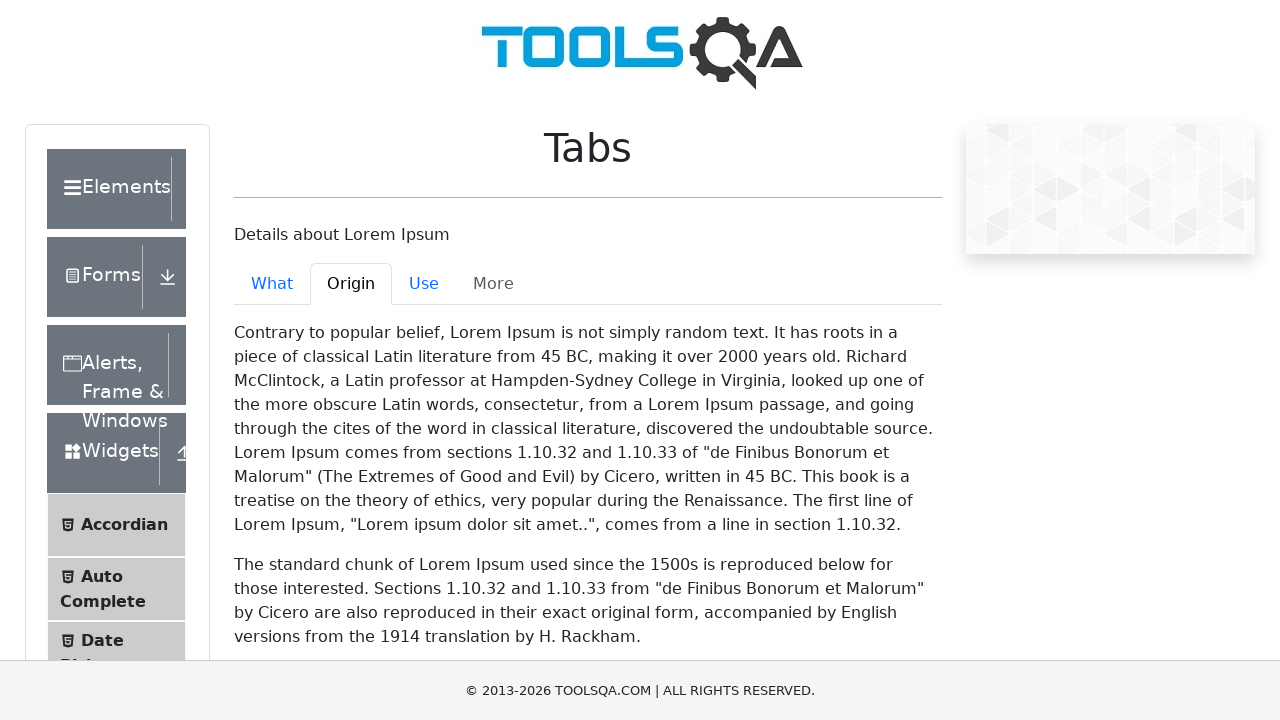

Verified the 'Origin' content panel is visible and displayed
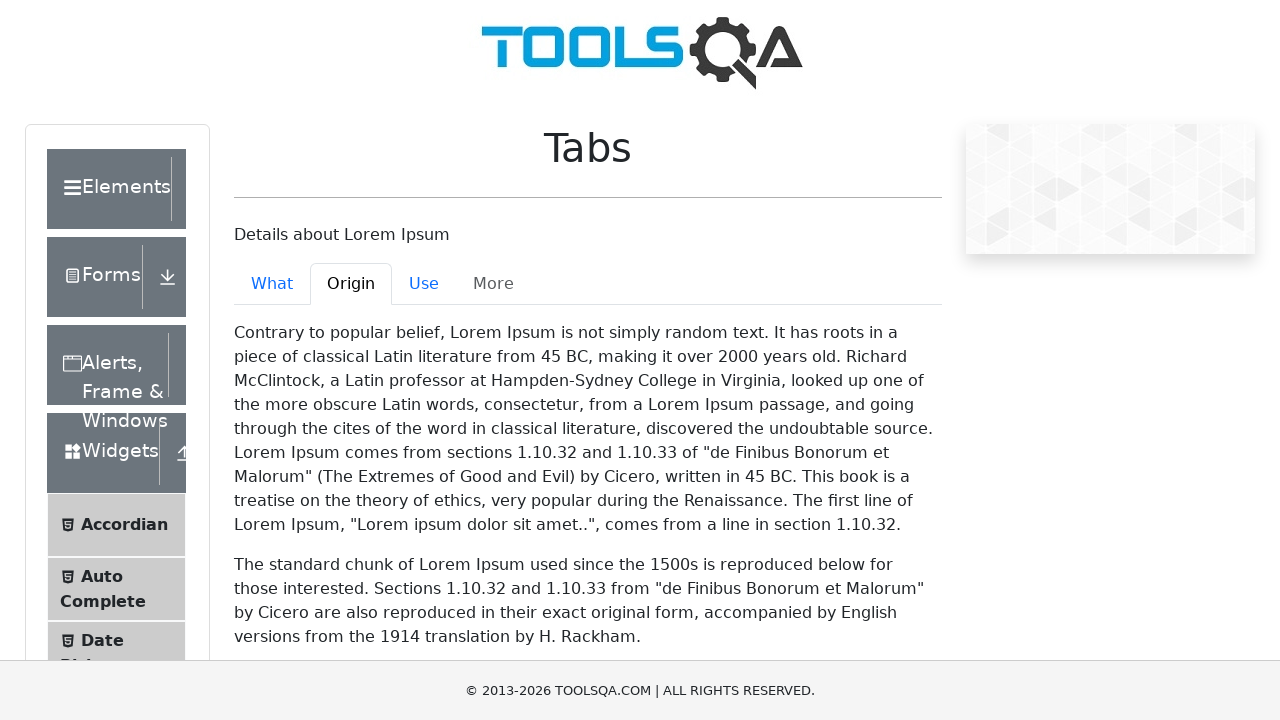

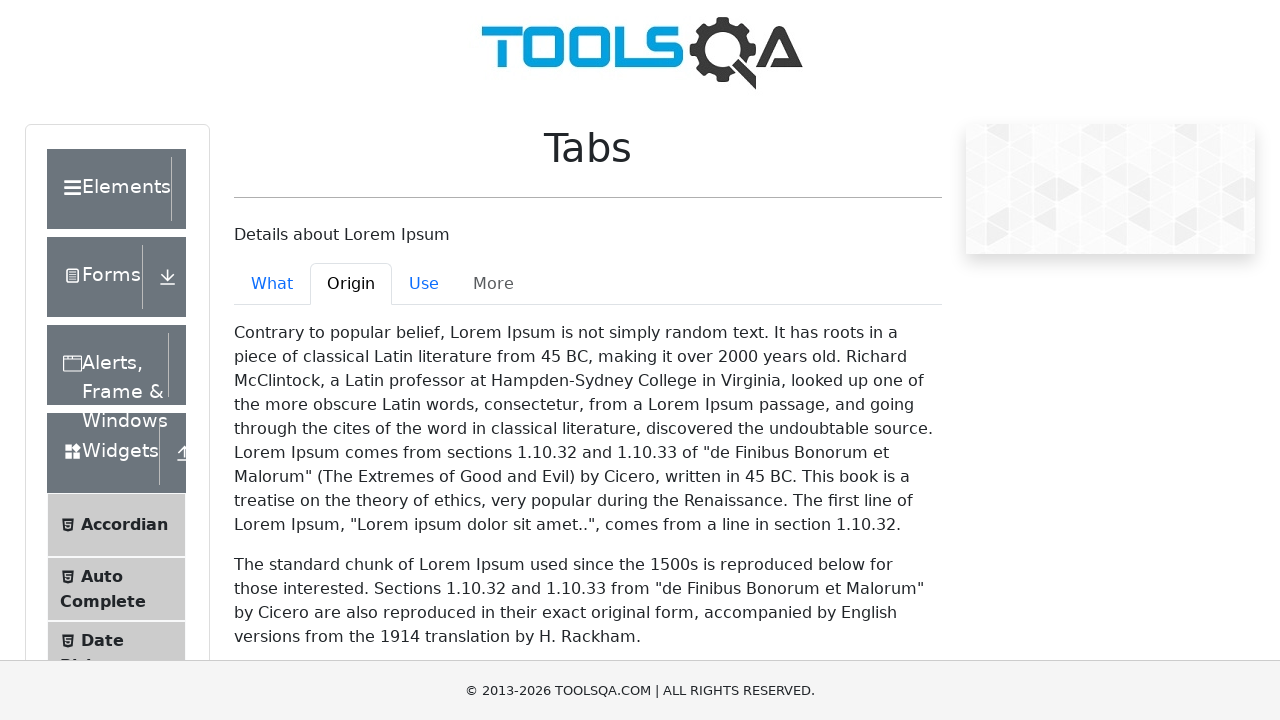